Tests the search functionality on Python.org by entering a search query and submitting the form

Starting URL: https://www.python.org

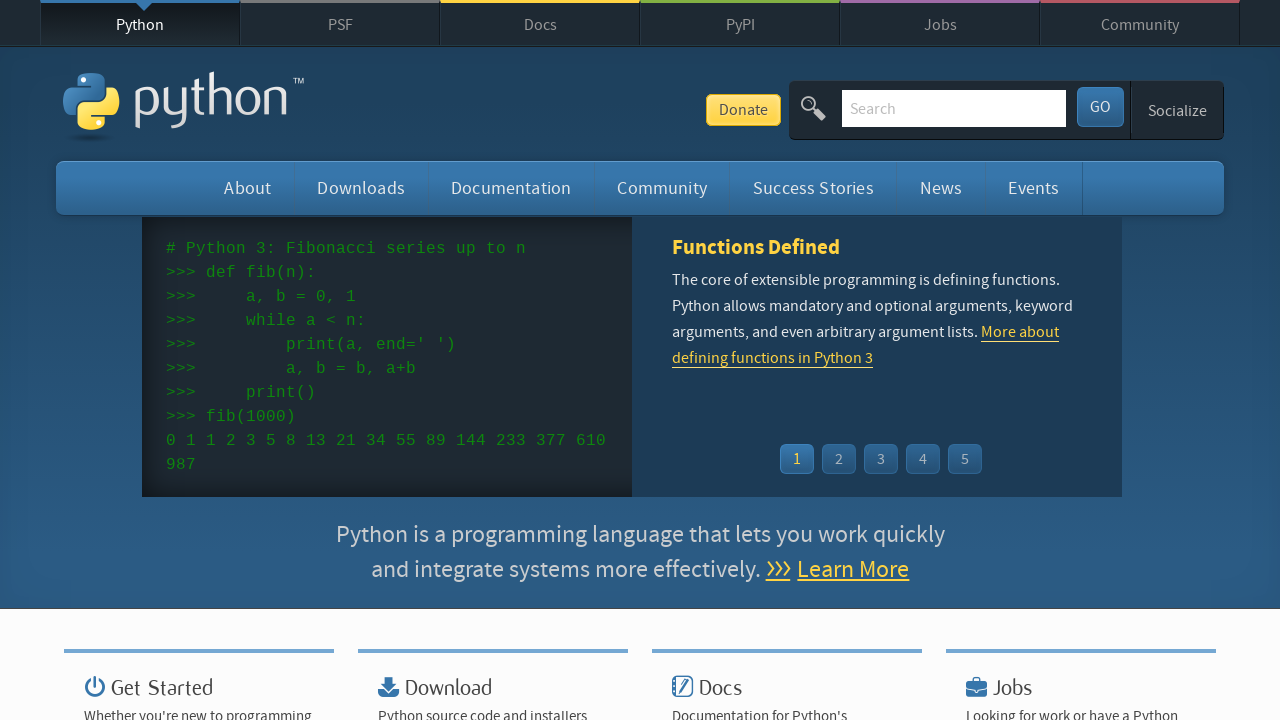

Filled search bar with 'getting started with python' on input[name='q']
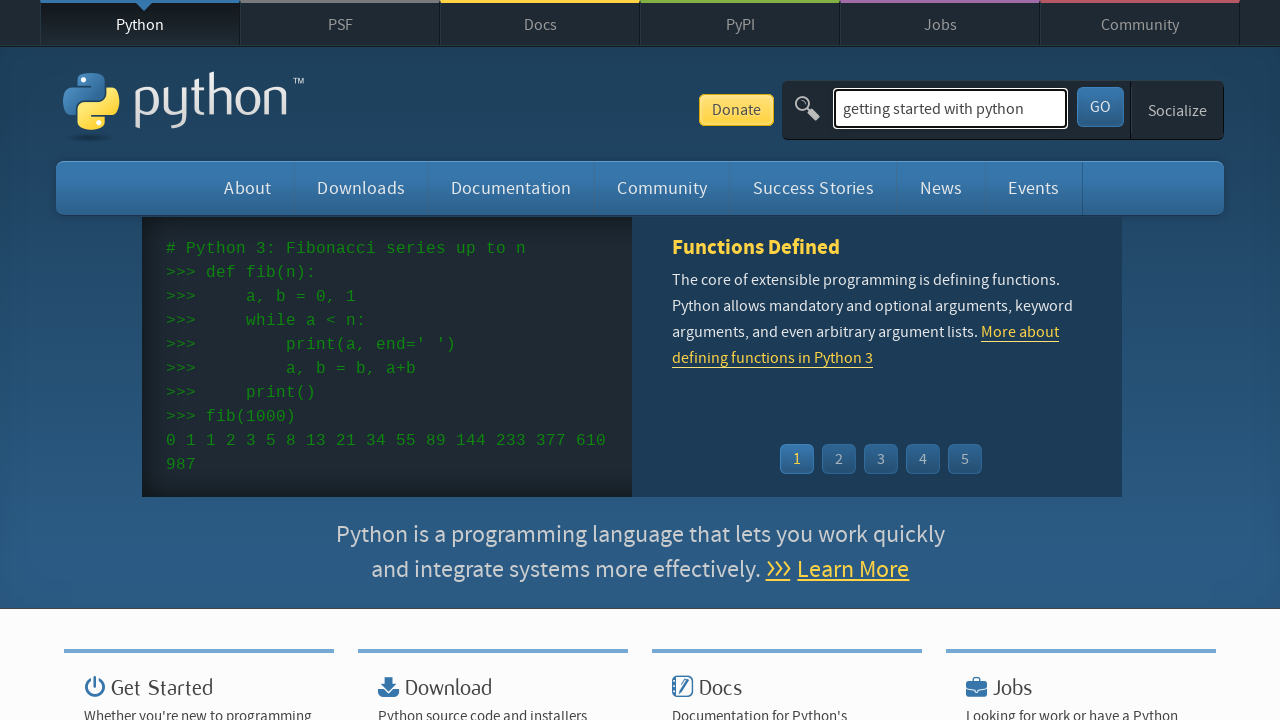

Pressed Enter to submit search form on input[name='q']
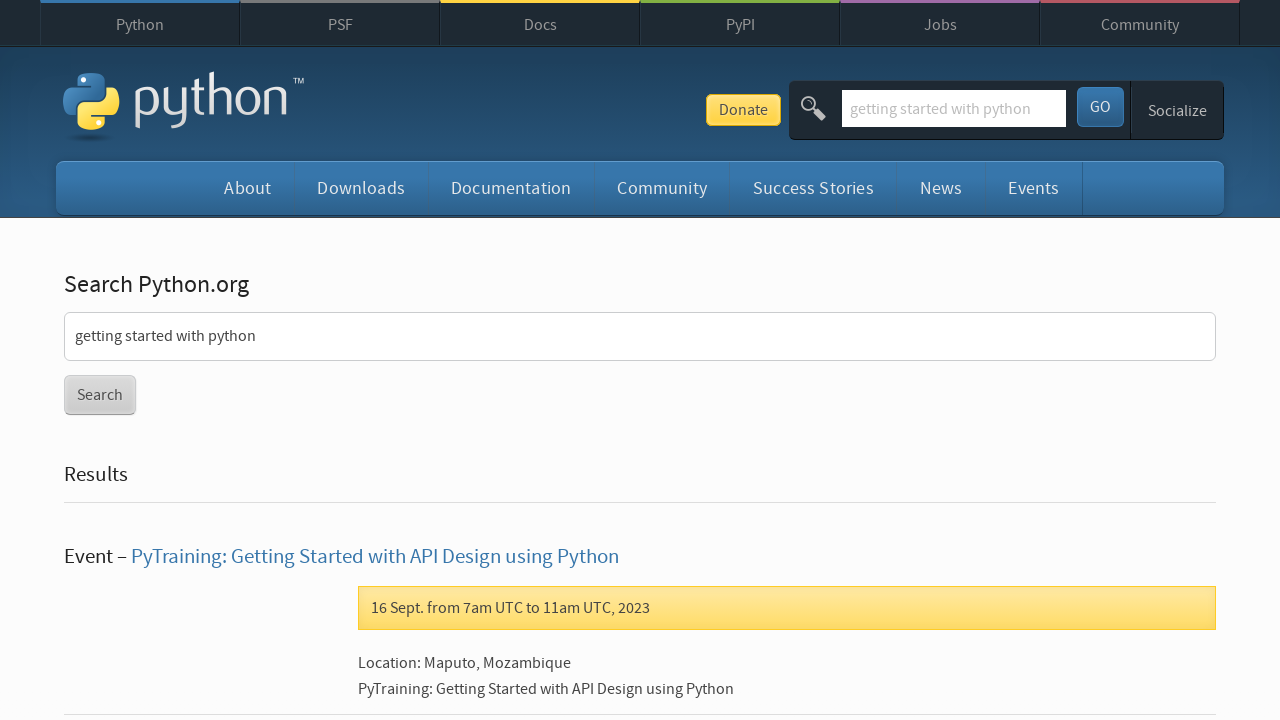

Search results page loaded and network became idle
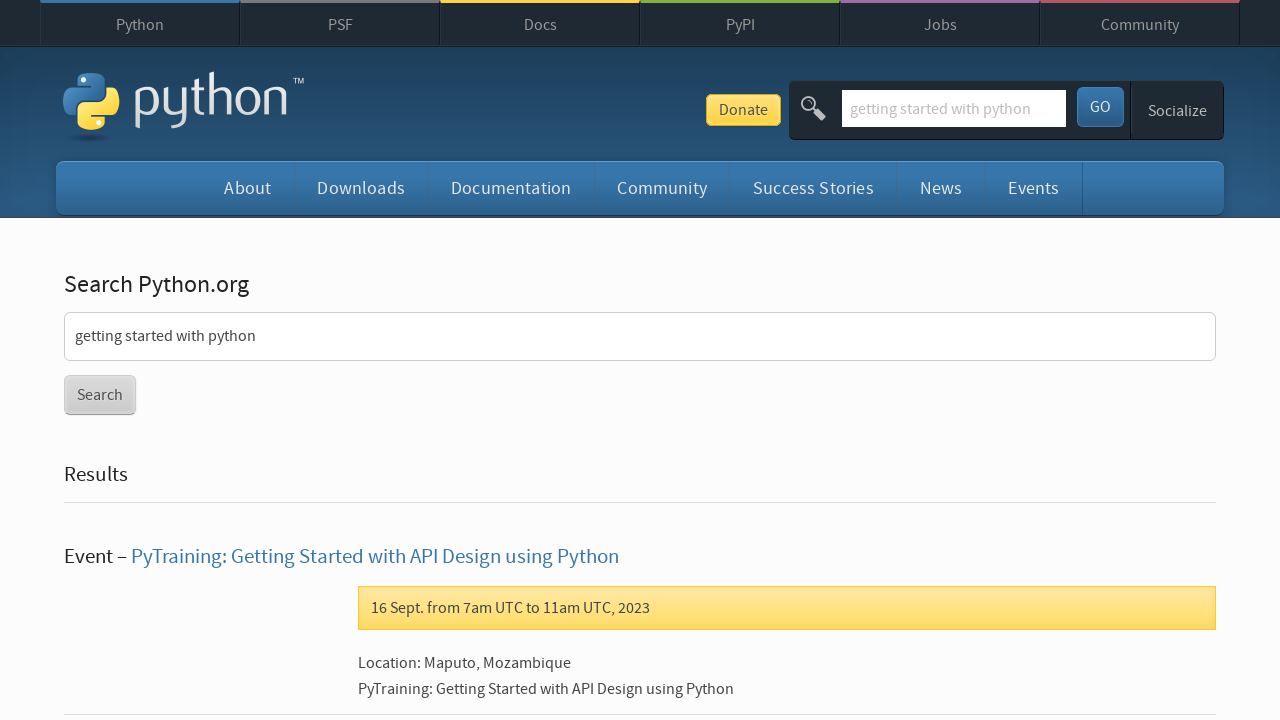

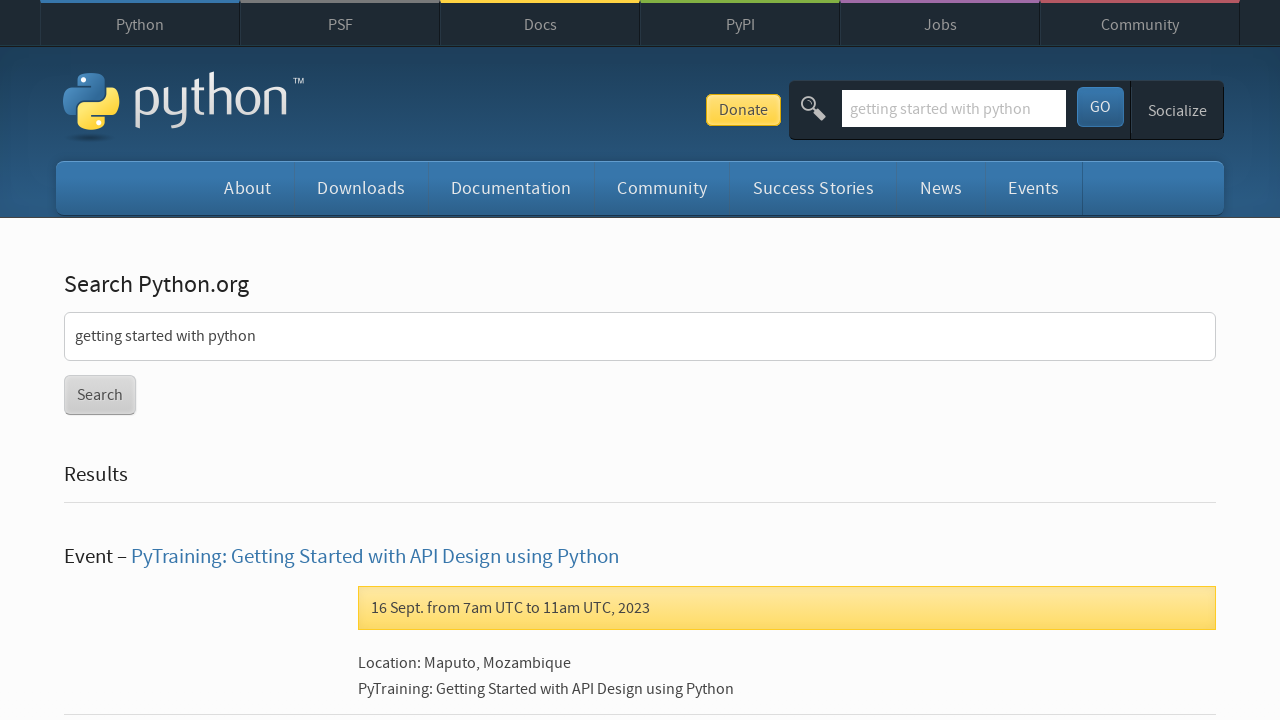